Tests drag and drop functionality by dragging element A to element B's position on a demo page

Starting URL: https://the-internet.herokuapp.com/drag_and_drop

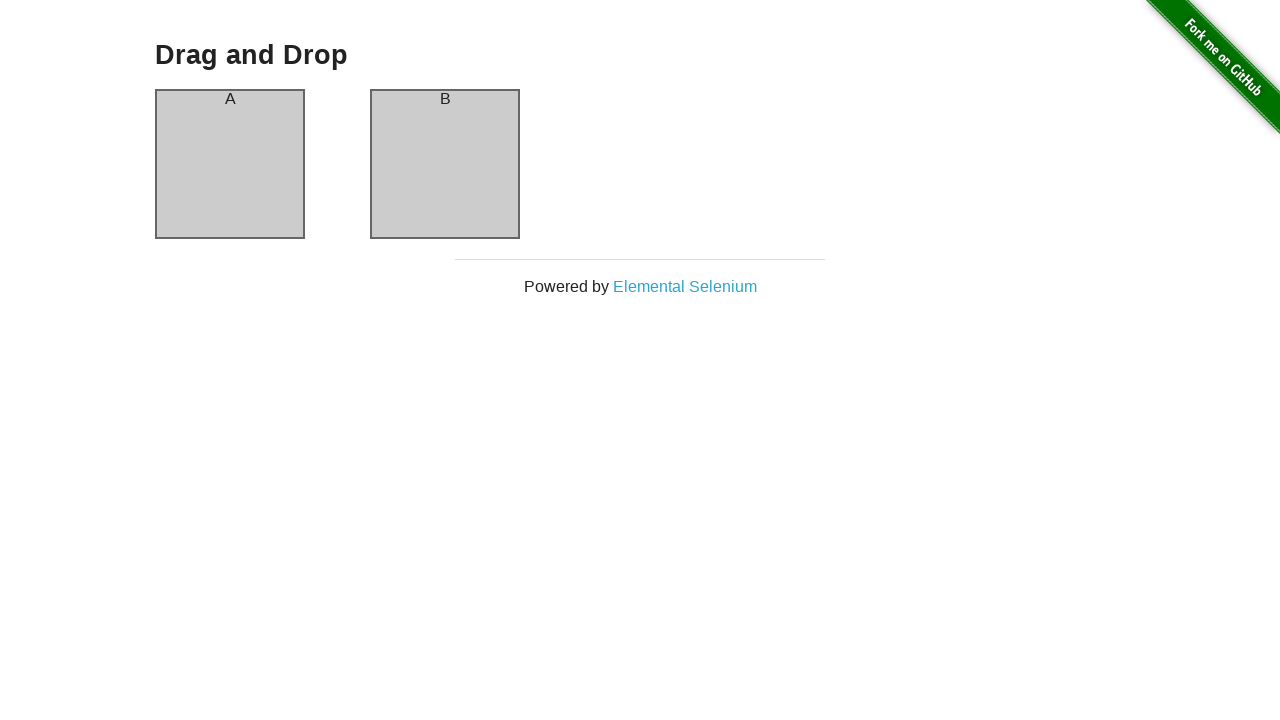

Located source element (column-a) for drag and drop
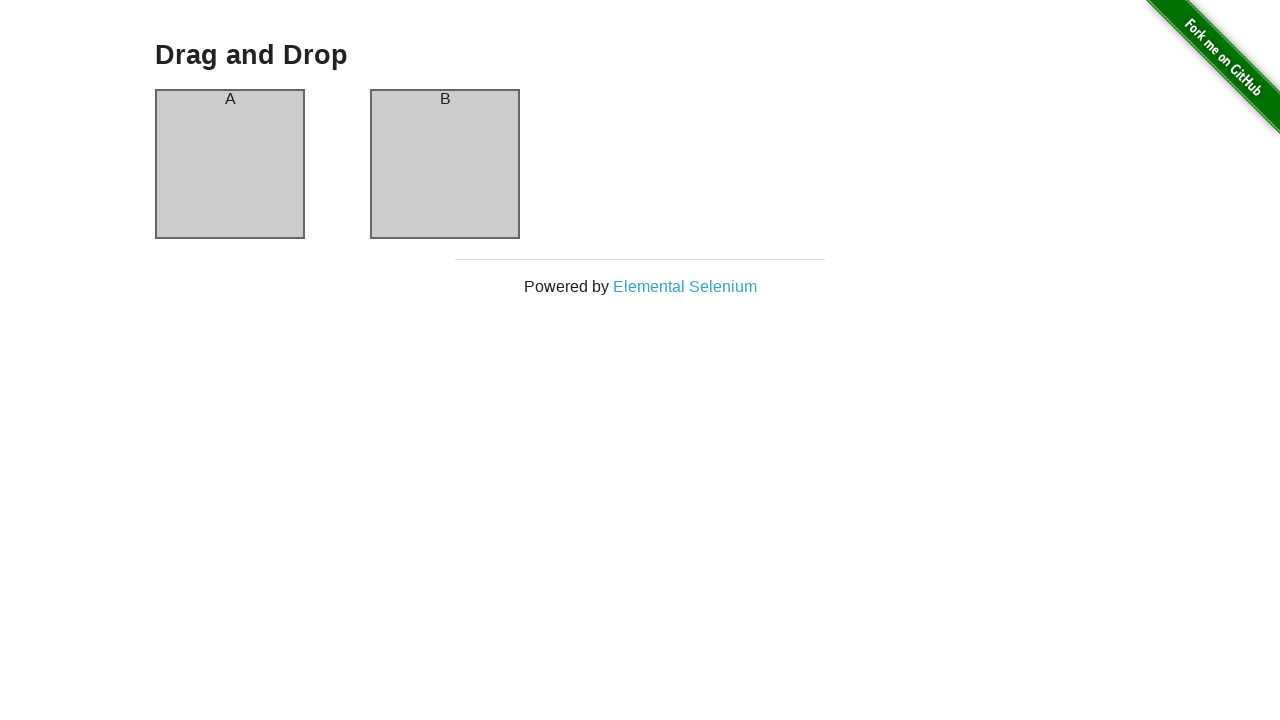

Located destination element (column-b) for drag and drop
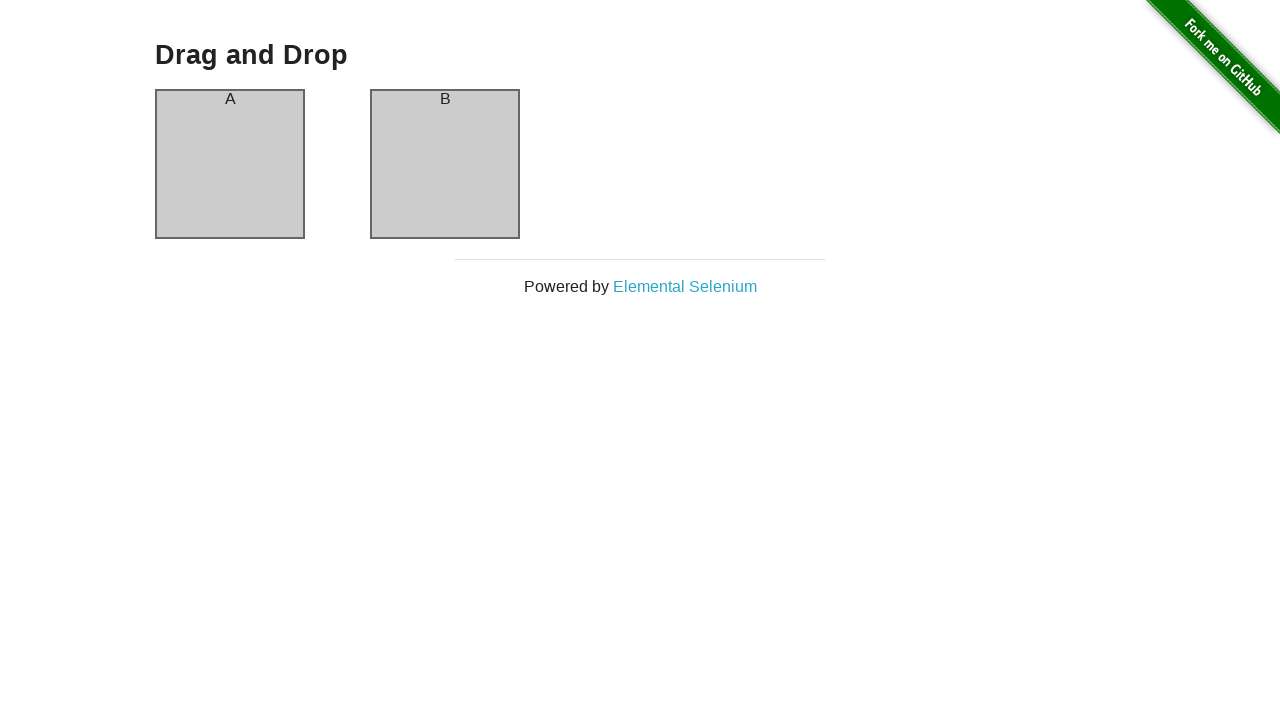

Dragged element A to element B's position at (445, 164)
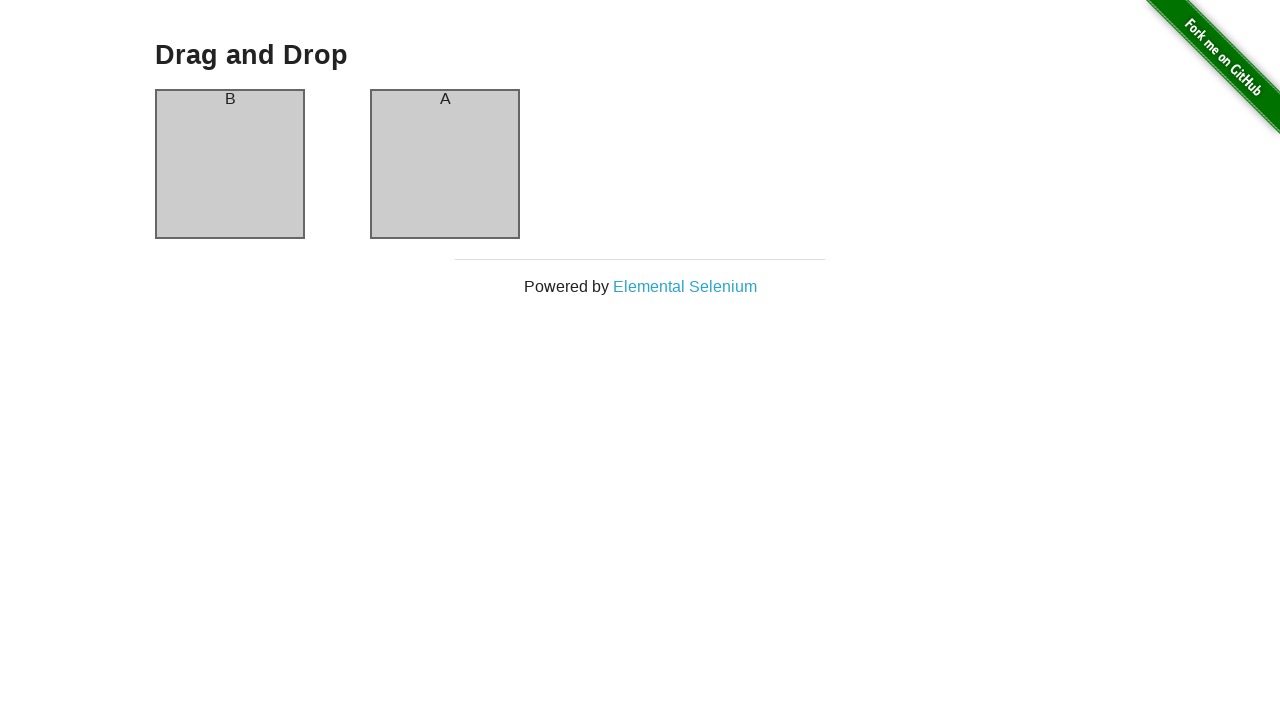

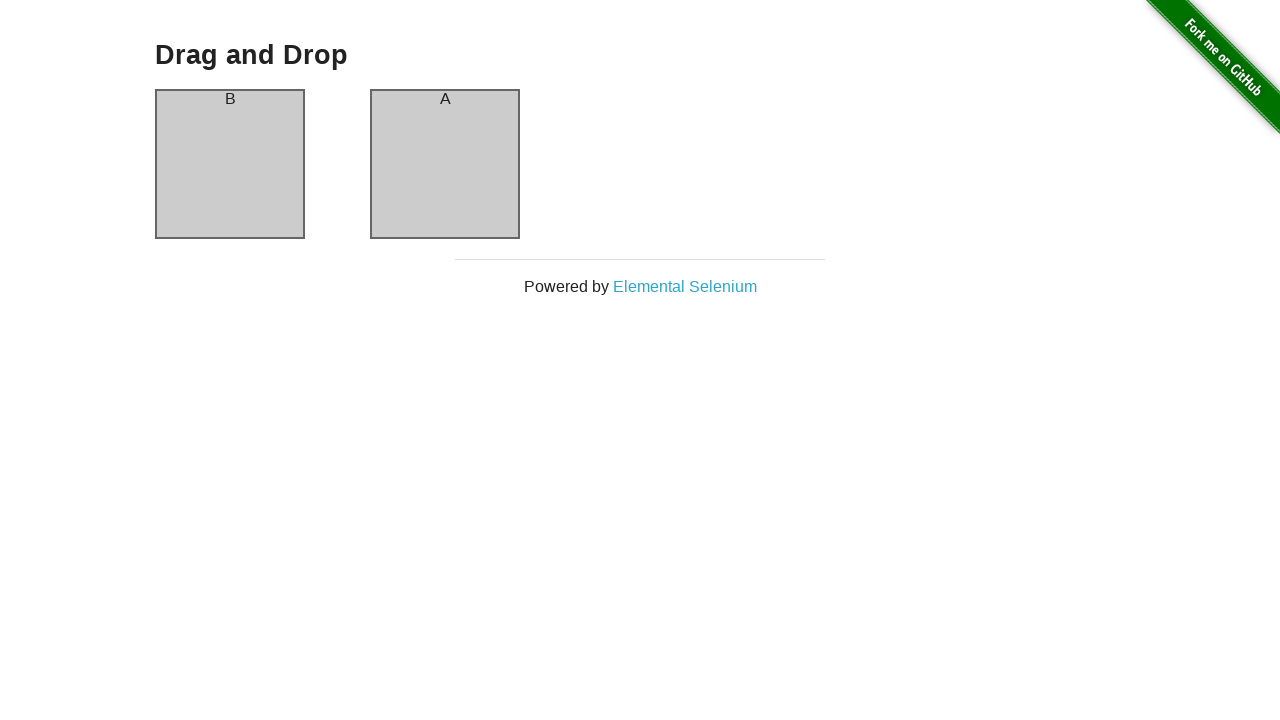